Navigates to the legal section from the help page

Starting URL: https://fortmyers.craigslist.org/about/help

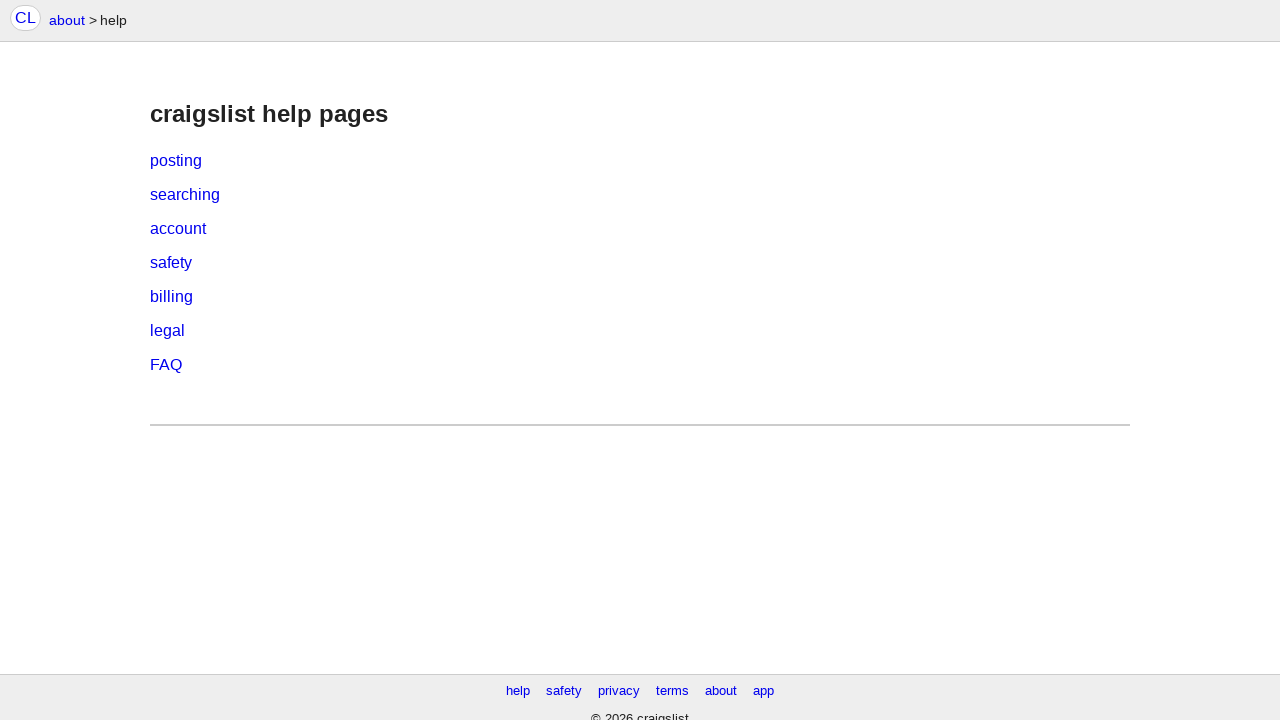

Navigated to help page at https://fortmyers.craigslist.org/about/help
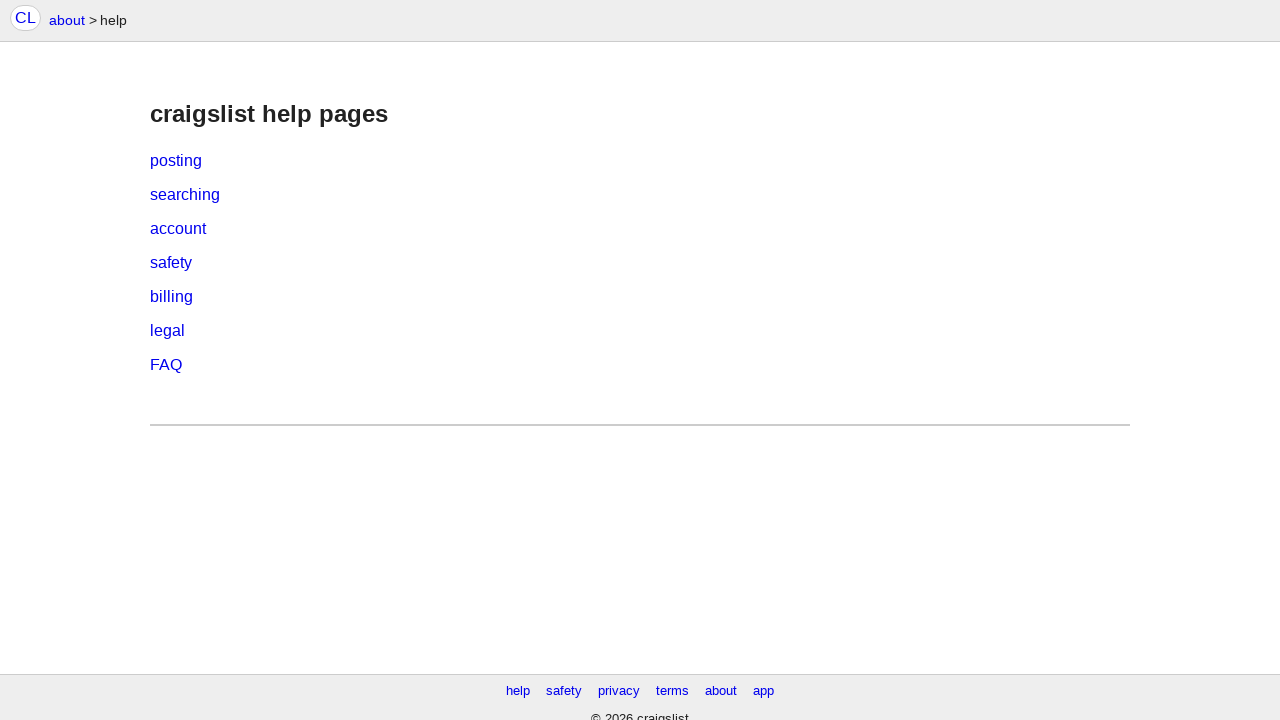

Clicked on legal link in help page at (168, 330) on a:has-text('legal')
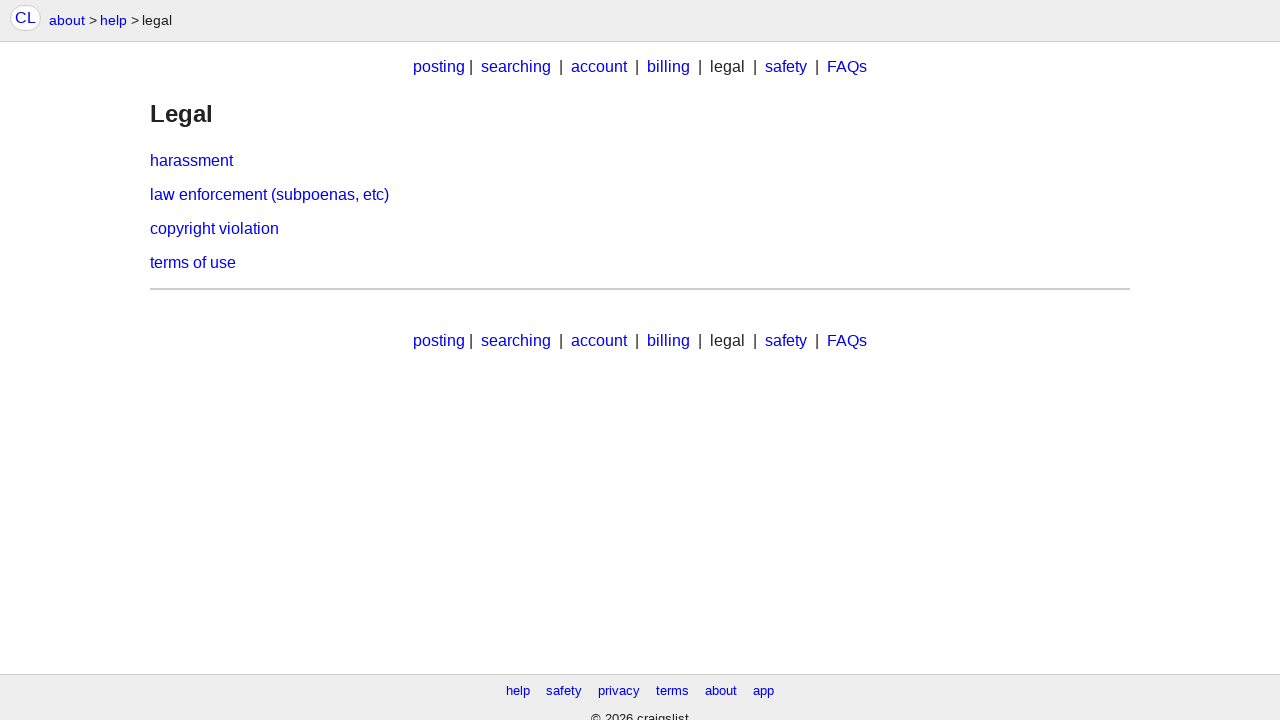

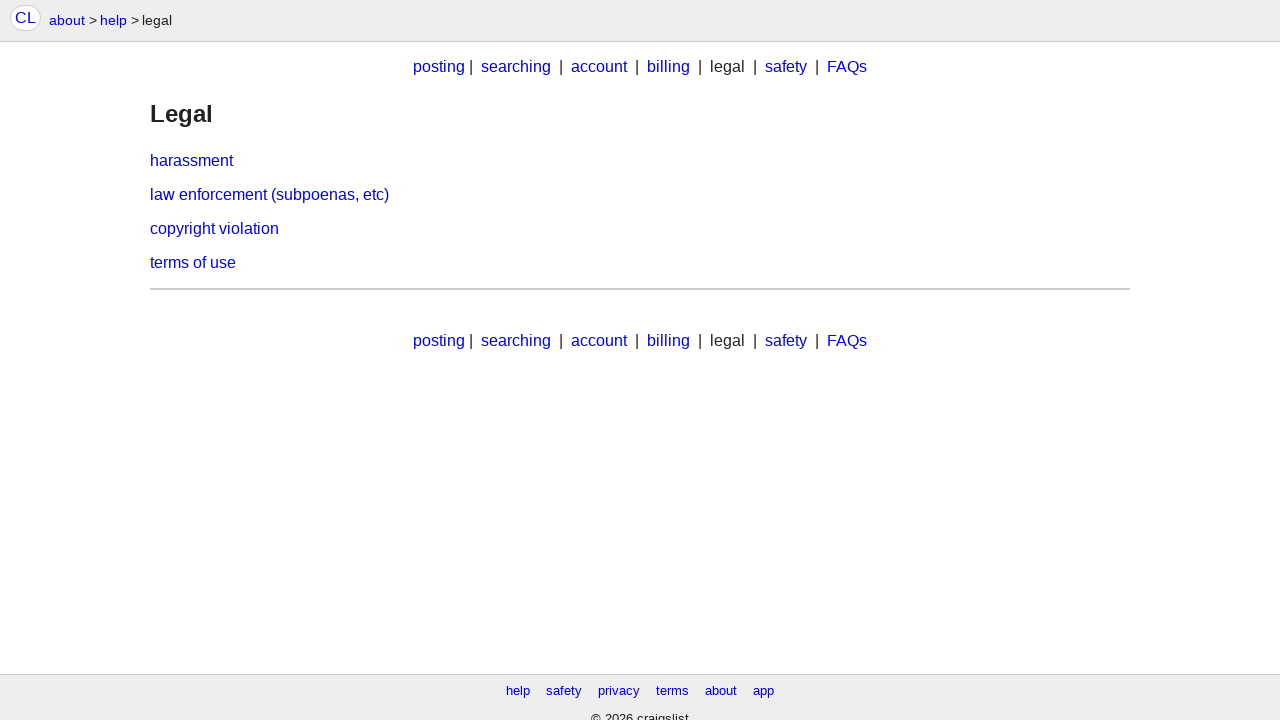